Opens Target's Circle rewards page and verifies that benefit cells are displayed on the page by checking for elements with a specific data-test attribute.

Starting URL: https://www.target.com/circle

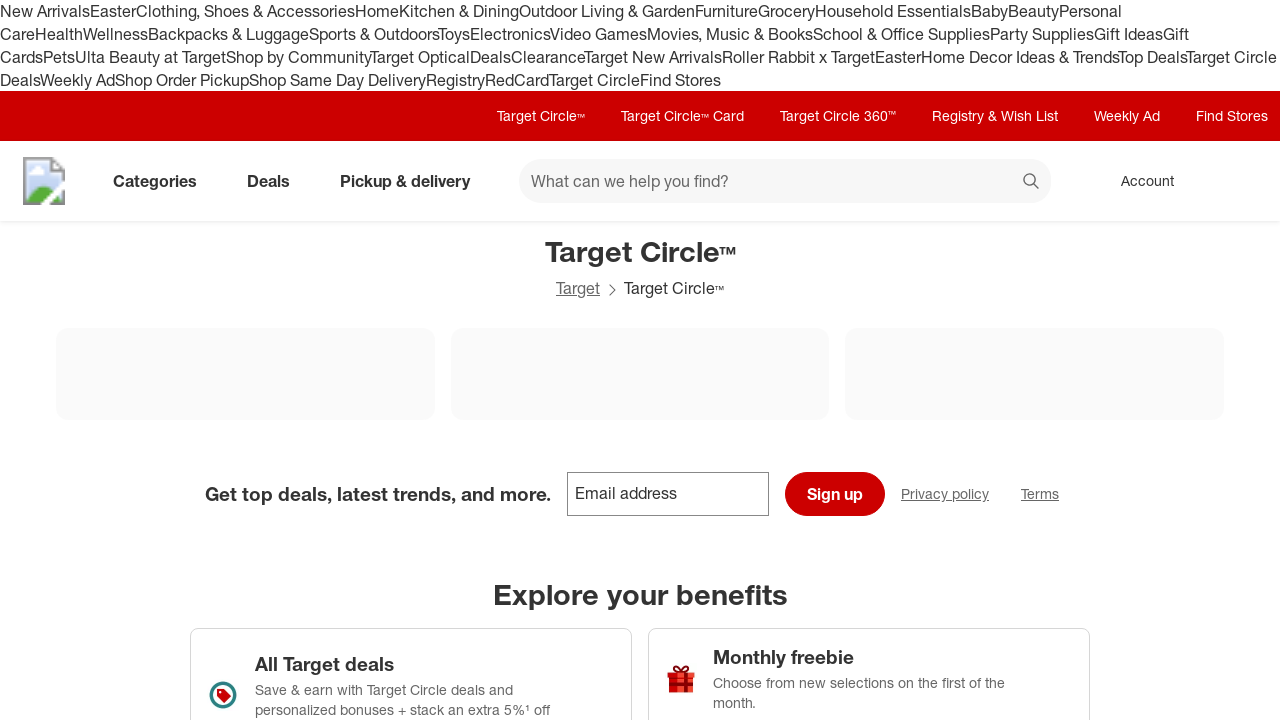

Waited for page to reach network idle state
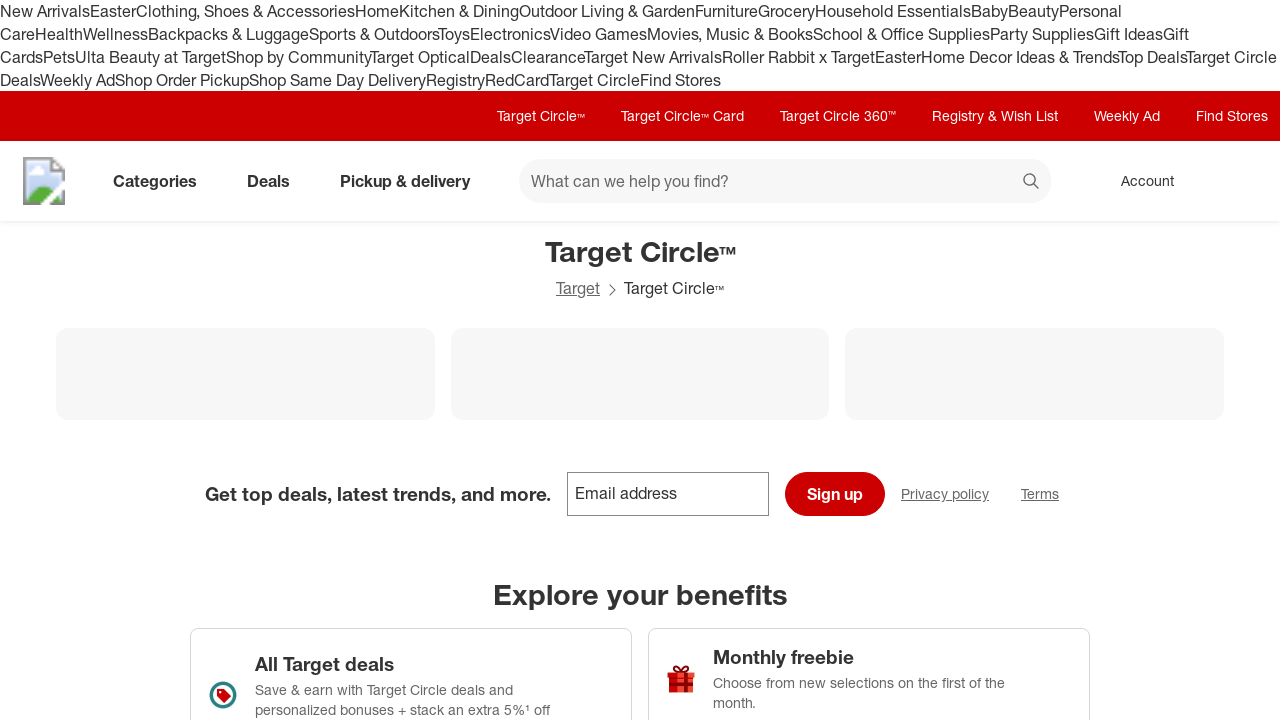

Located benefit cells with data-test attribute
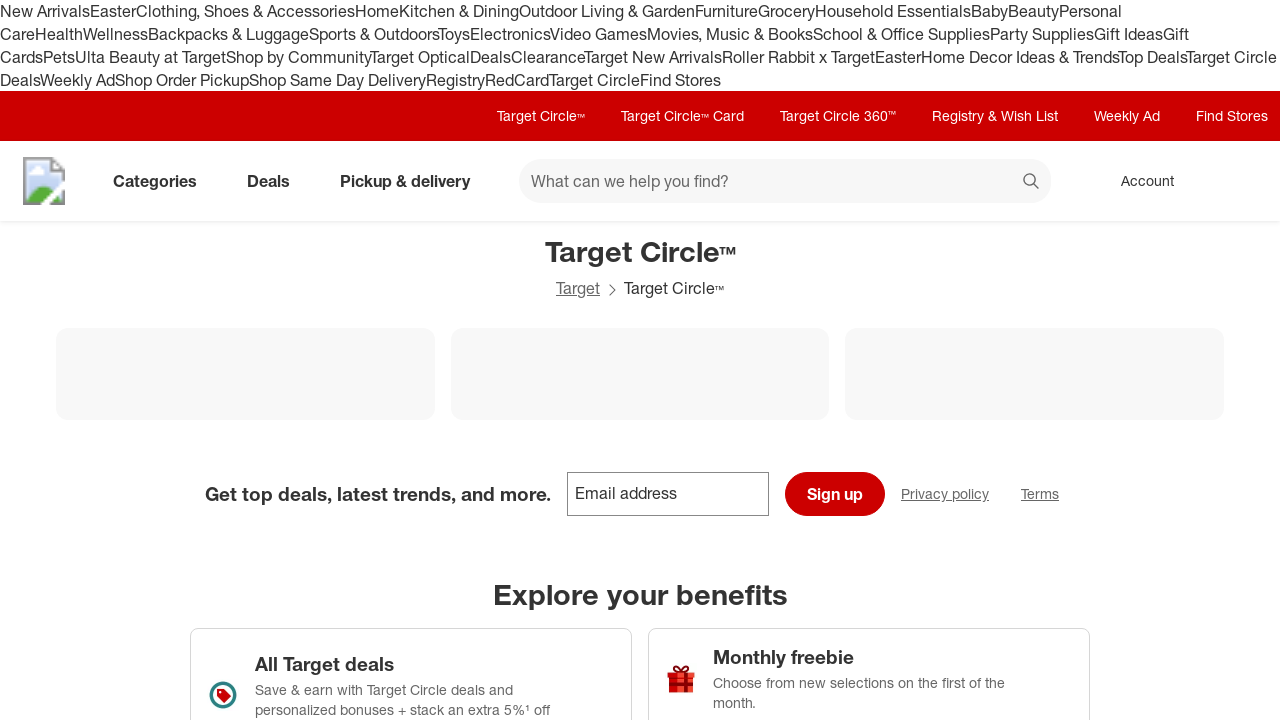

Waited for first benefit cell to become visible
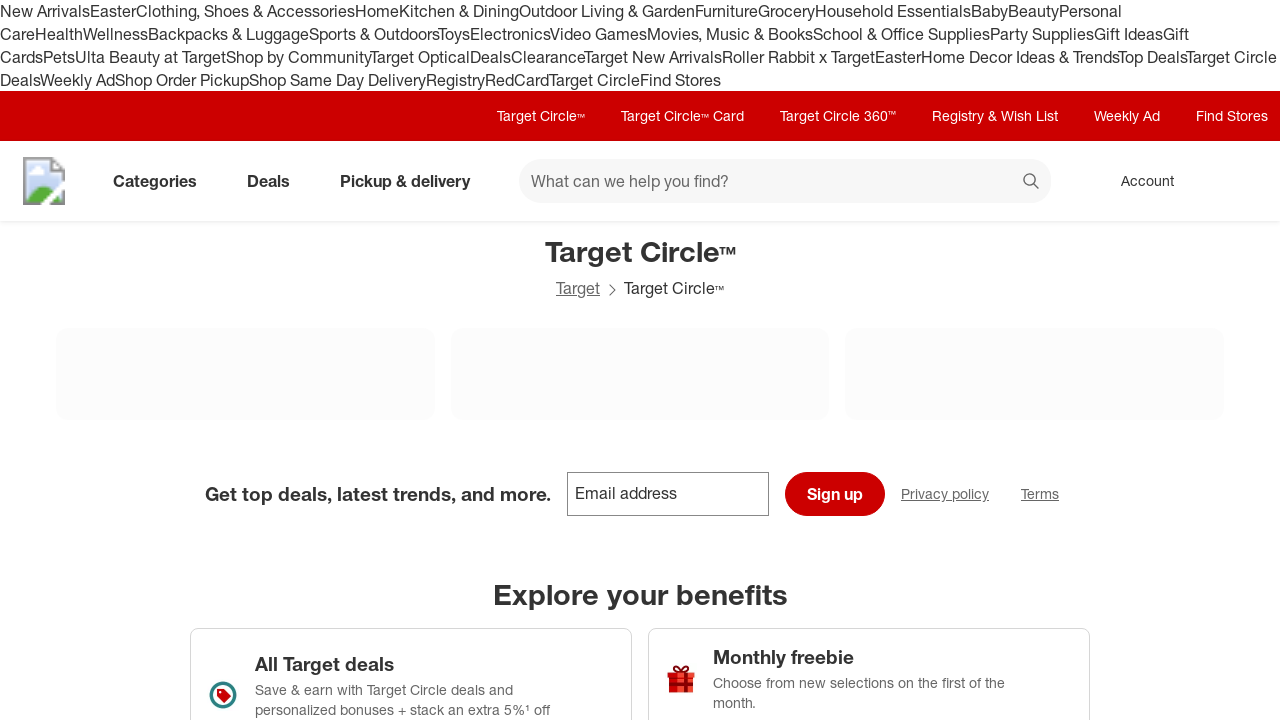

Counted benefit cells: 19 cells found
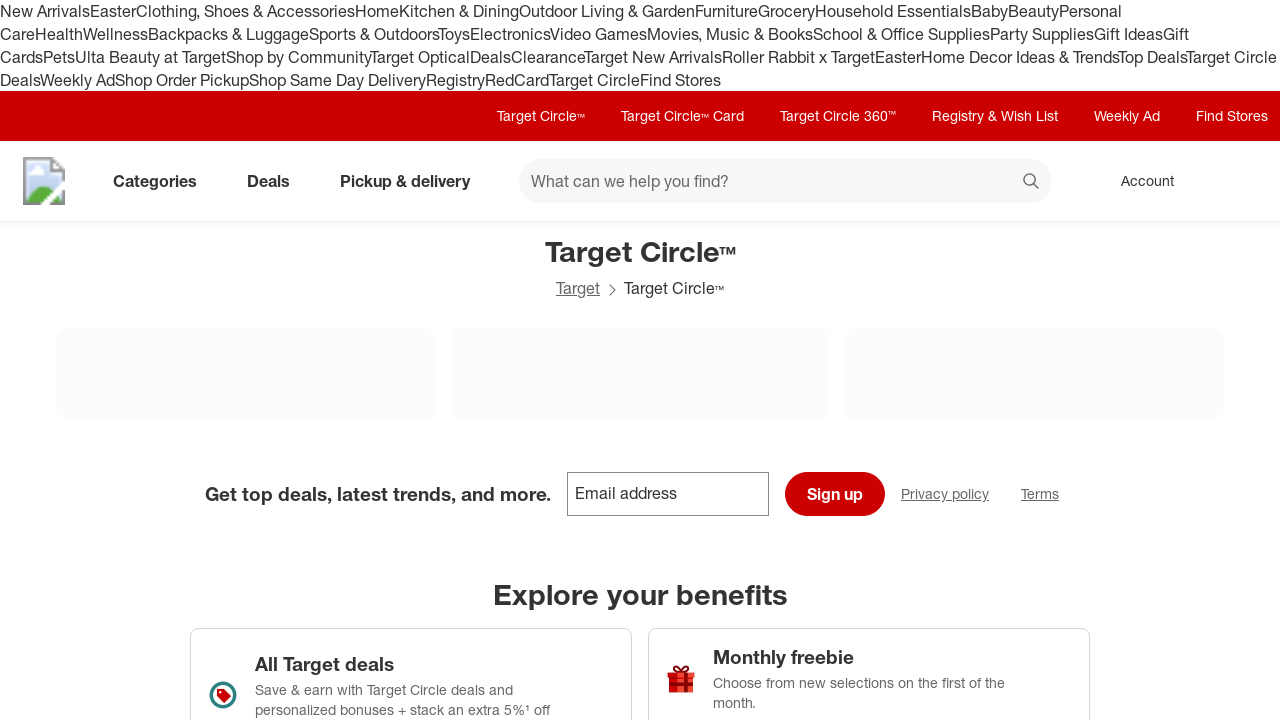

Verified that at least one benefit cell is present
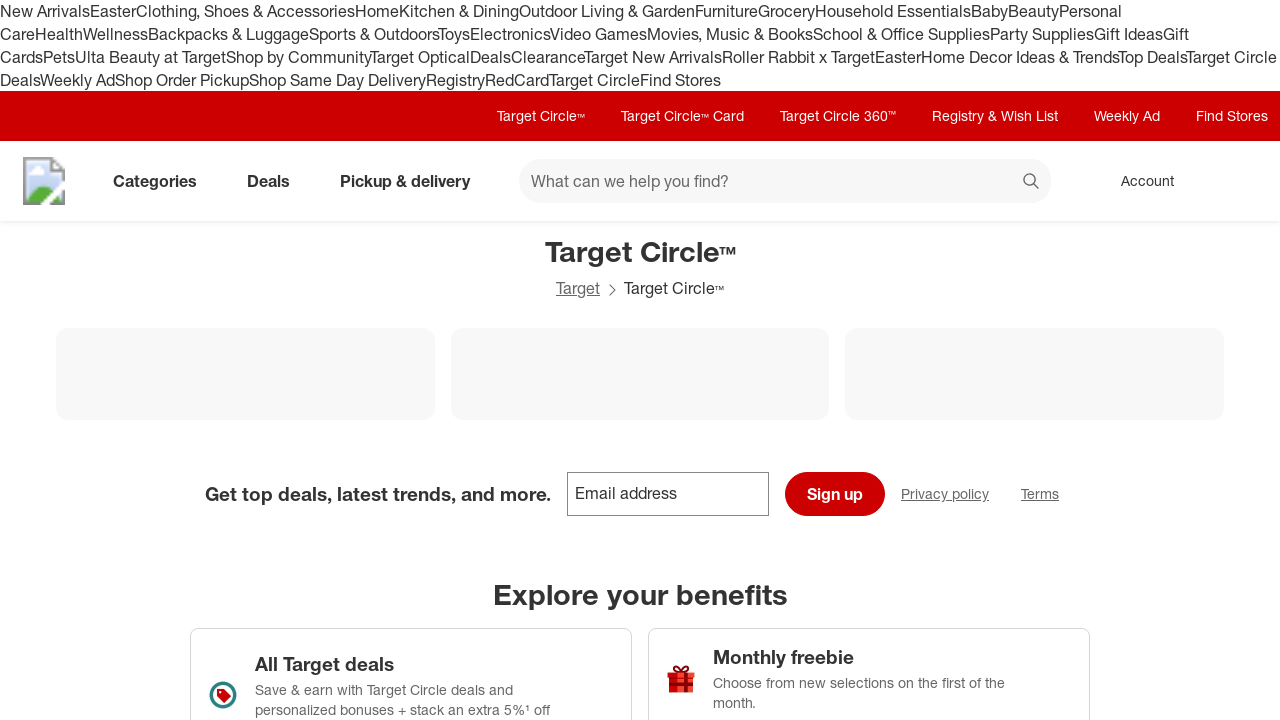

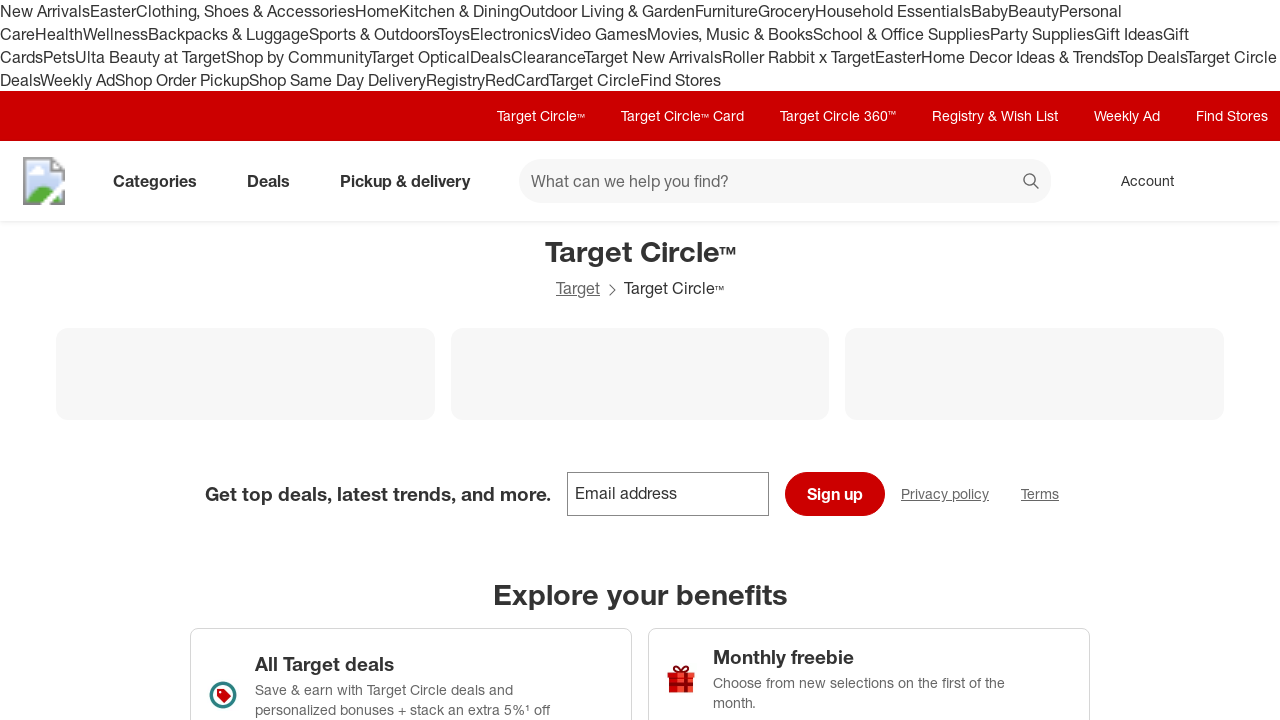